Tests React Semantic UI dropdown by selecting different users from the dropdown menu

Starting URL: https://react.semantic-ui.com/maximize/dropdown-example-selection/

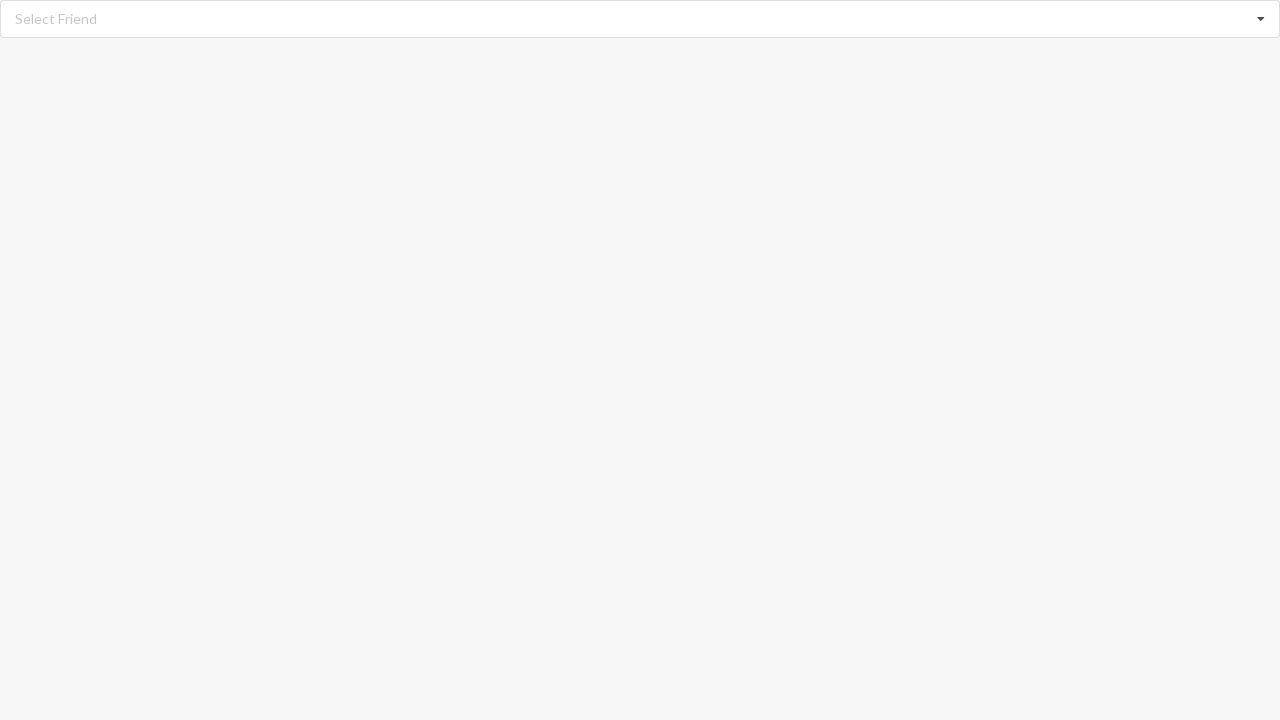

Clicked dropdown icon to open menu at (1261, 19) on i.dropdown.icon
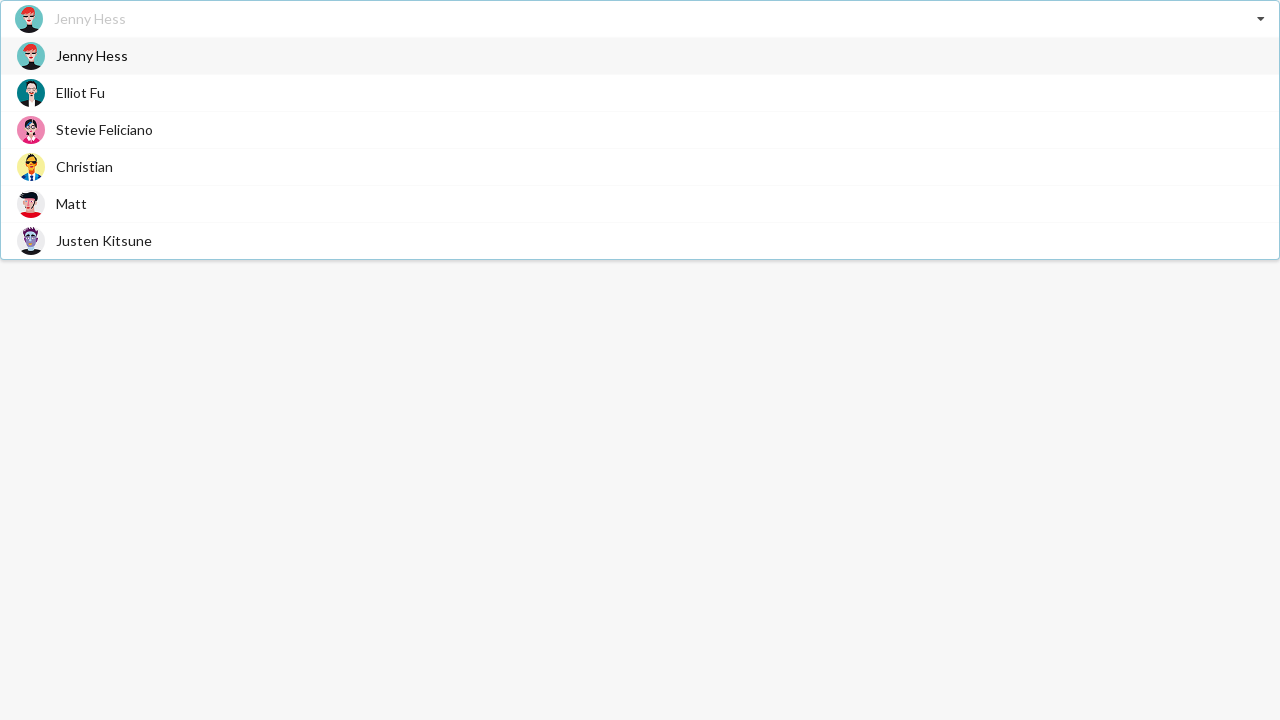

Dropdown menu items loaded
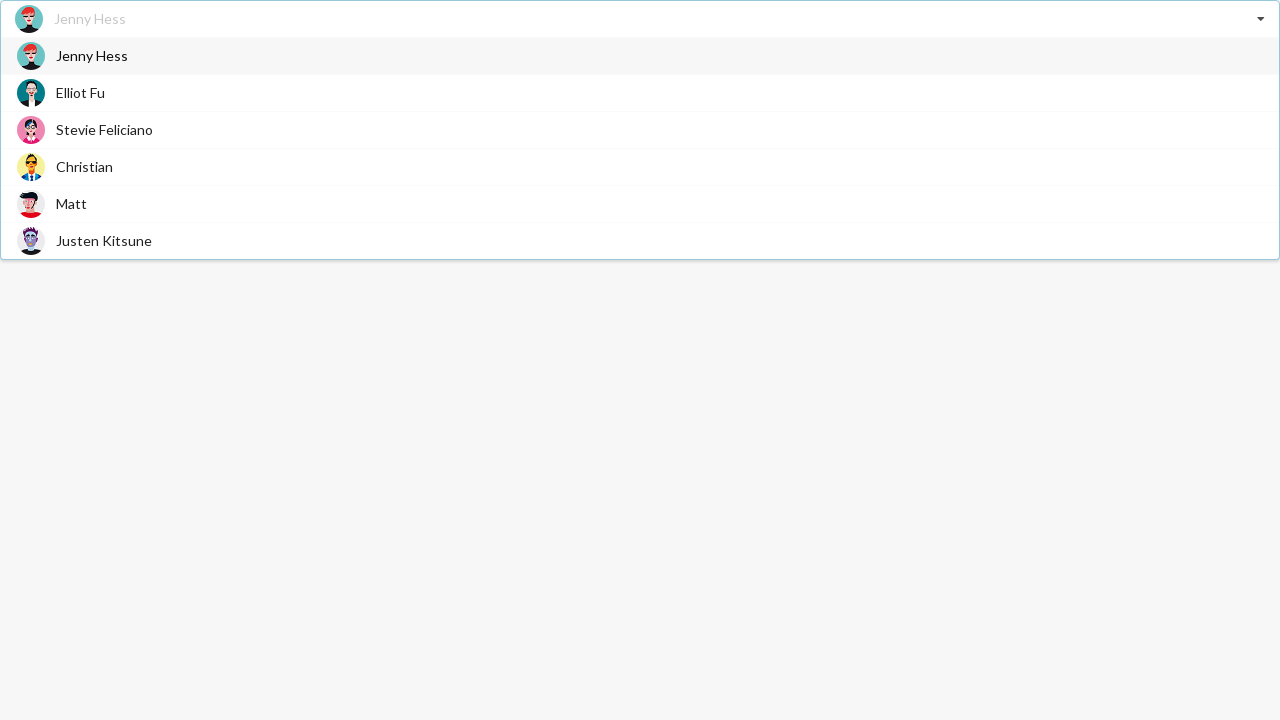

Selected 'Elliot Fu' from dropdown at (80, 92) on div.item span:has-text('Elliot Fu')
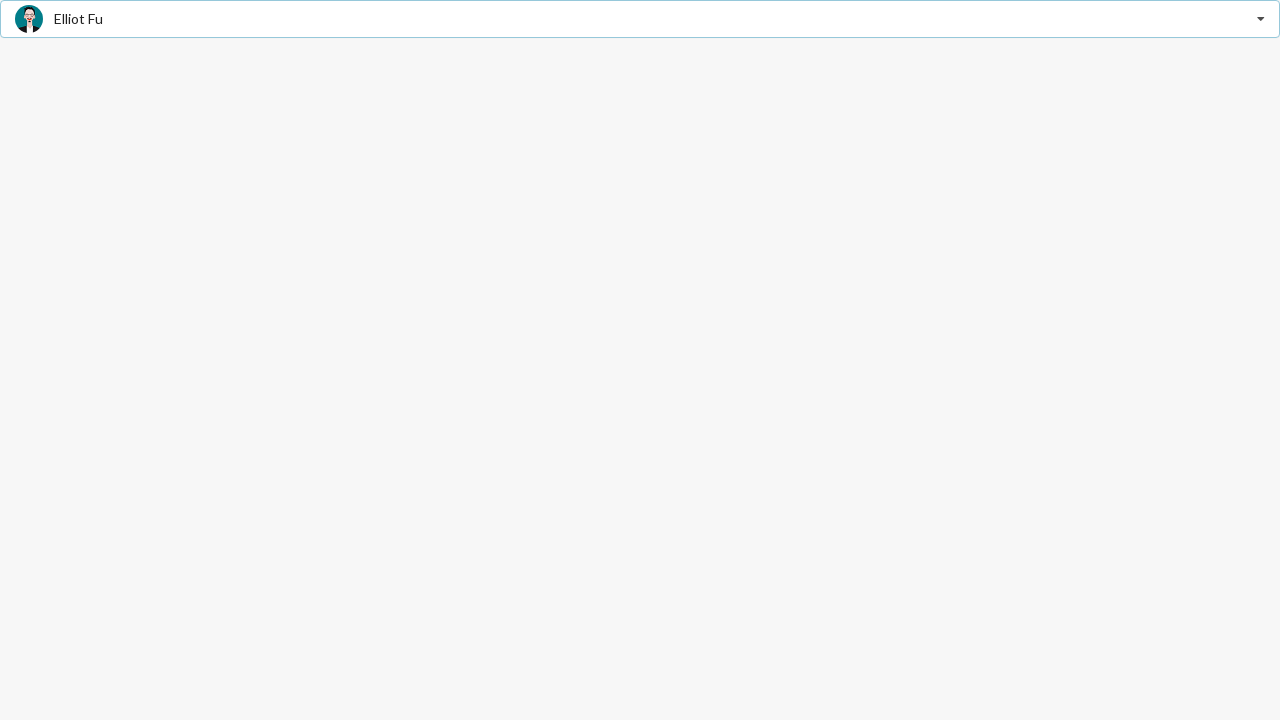

Clicked dropdown icon to open menu at (1261, 19) on i.dropdown.icon
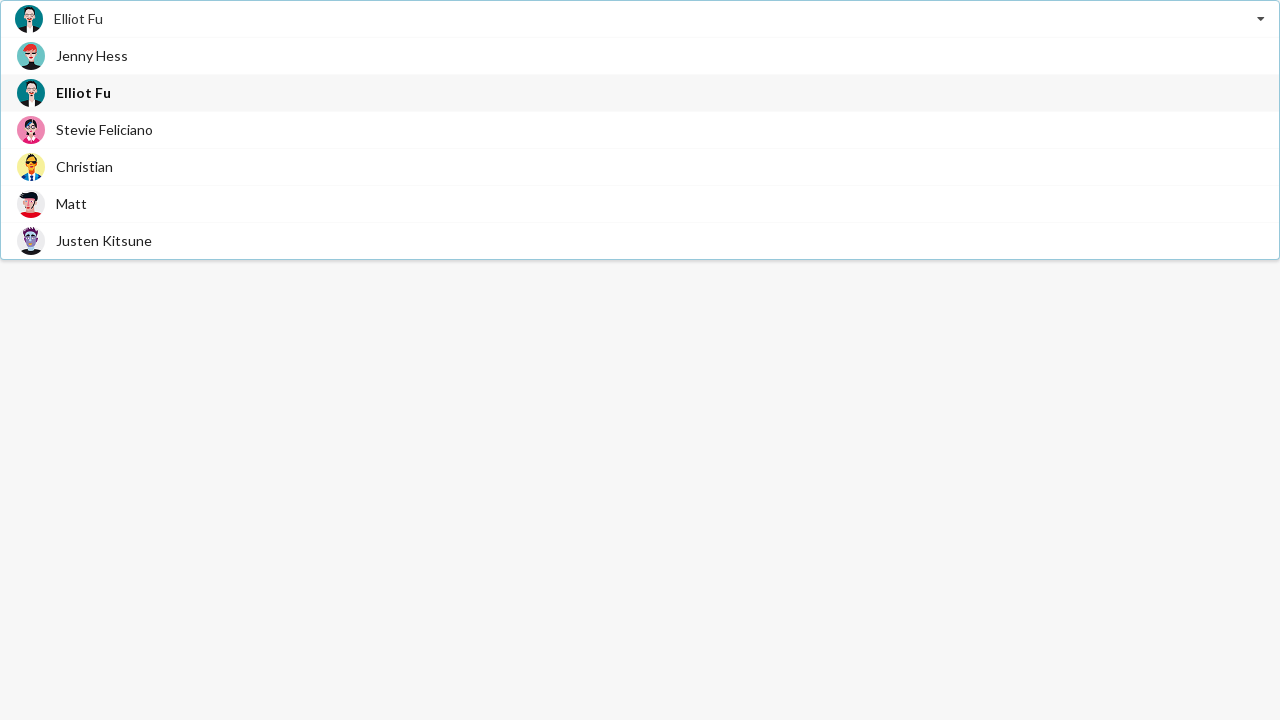

Dropdown menu items loaded
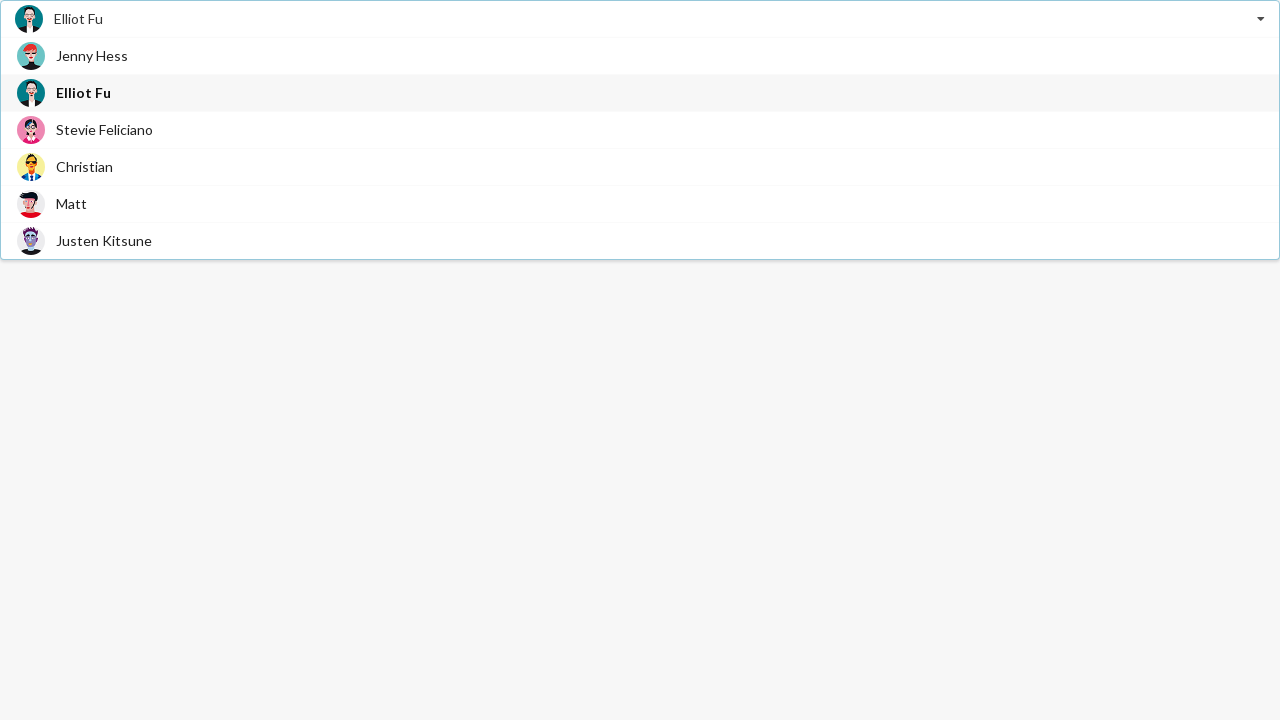

Selected 'Jenny Hess' from dropdown at (92, 56) on div.item span:has-text('Jenny Hess')
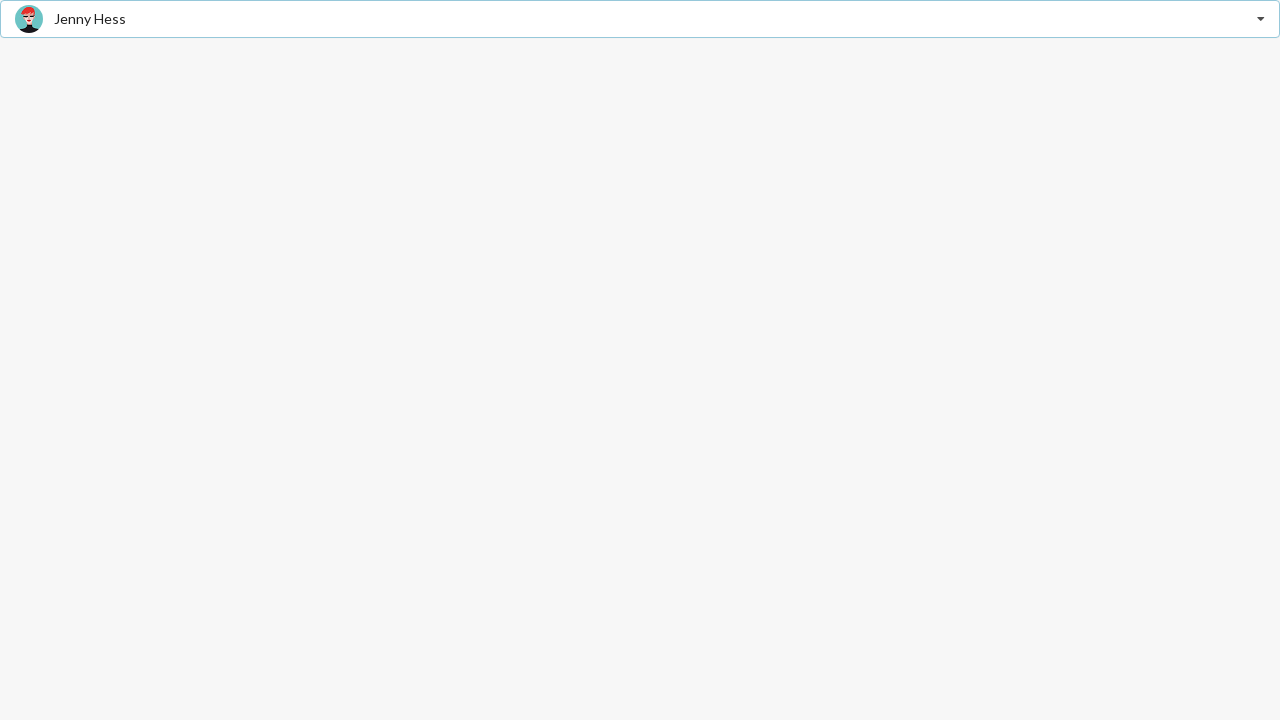

Clicked dropdown icon to open menu at (1261, 19) on i.dropdown.icon
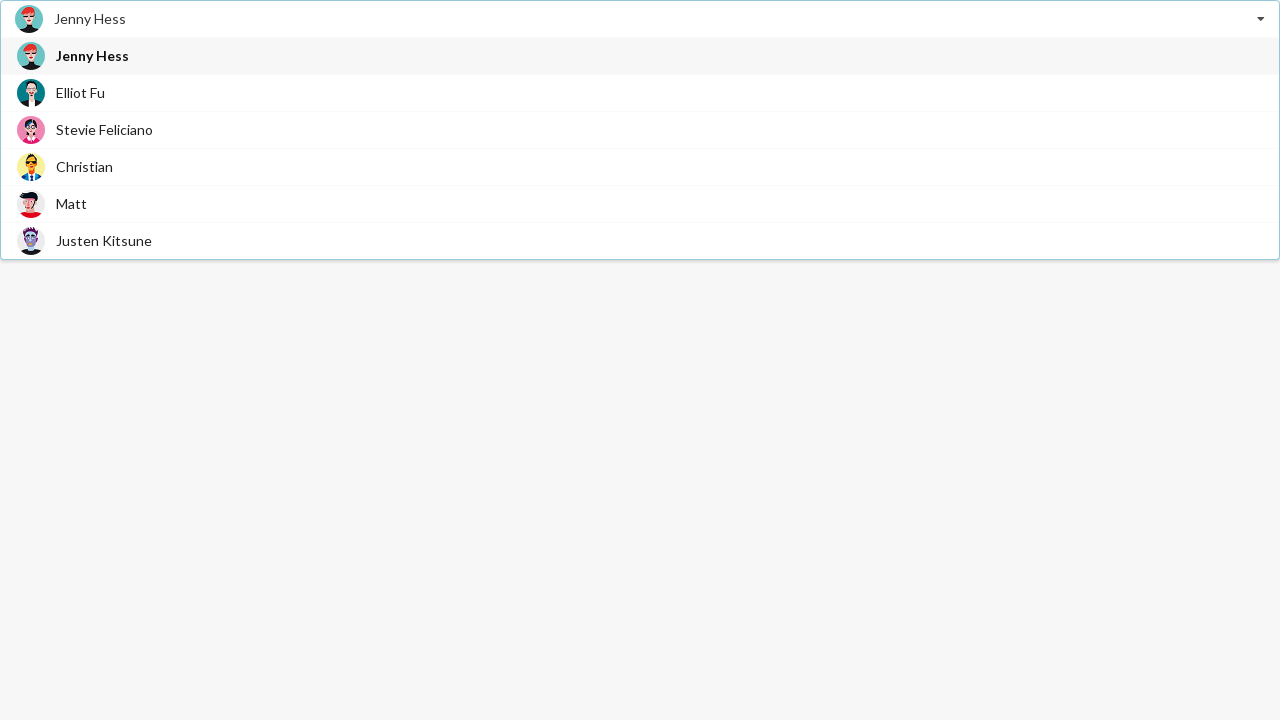

Dropdown menu items loaded
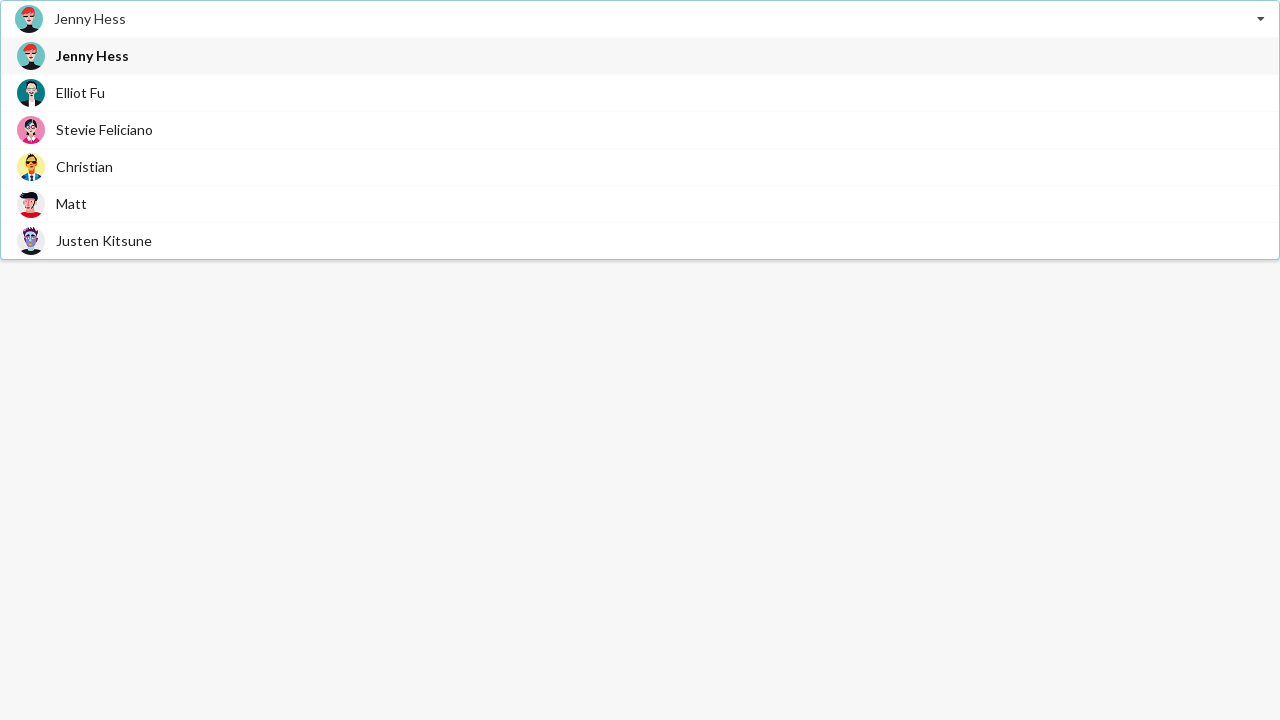

Selected 'Justen Kitsune' from dropdown at (104, 240) on div.item span:has-text('Justen Kitsune')
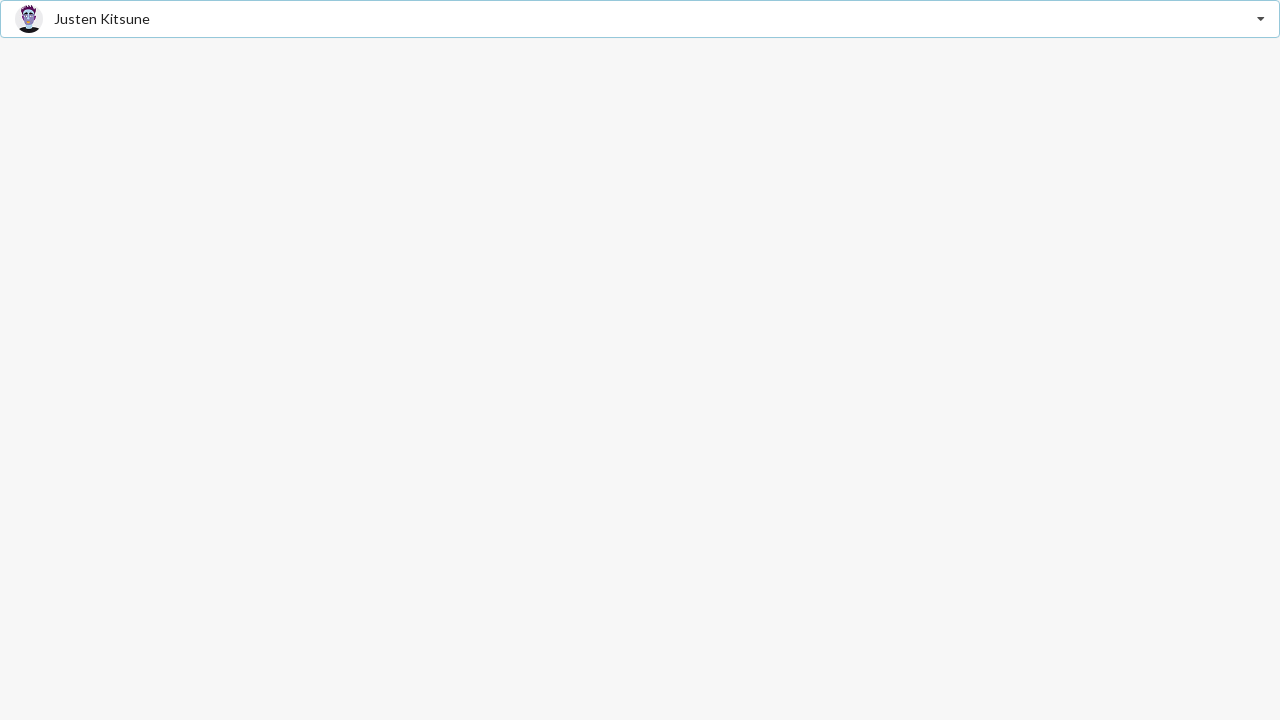

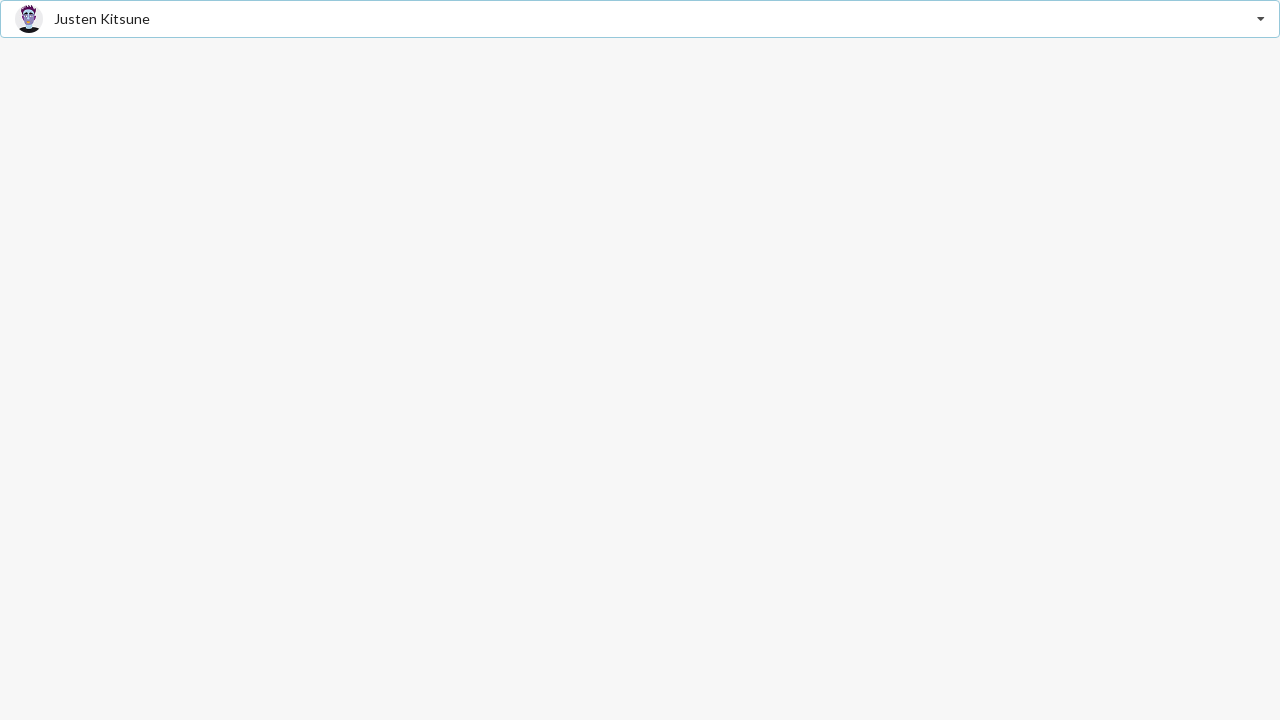